Tests JavaScript alert acceptance by clicking the first alert button and verifying the success message

Starting URL: https://the-internet.herokuapp.com/javascript_alerts

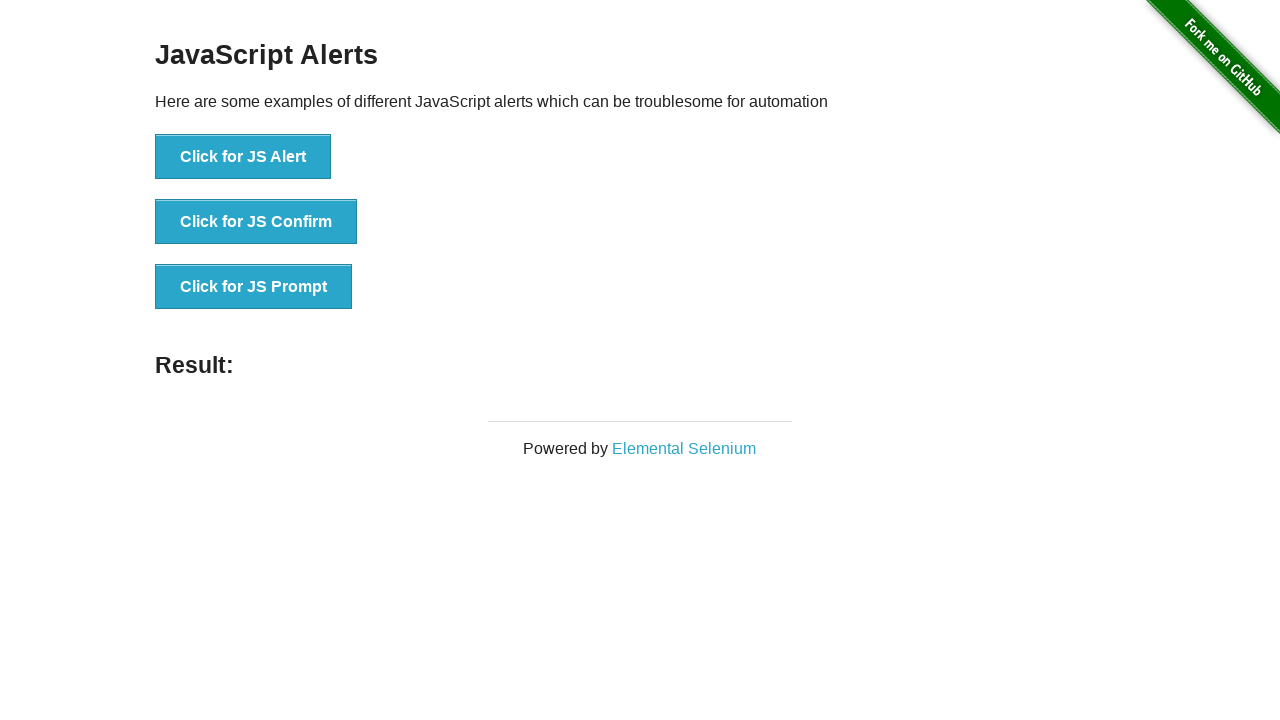

Clicked the 'Click for JS Alert' button at (243, 157) on text='Click for JS Alert'
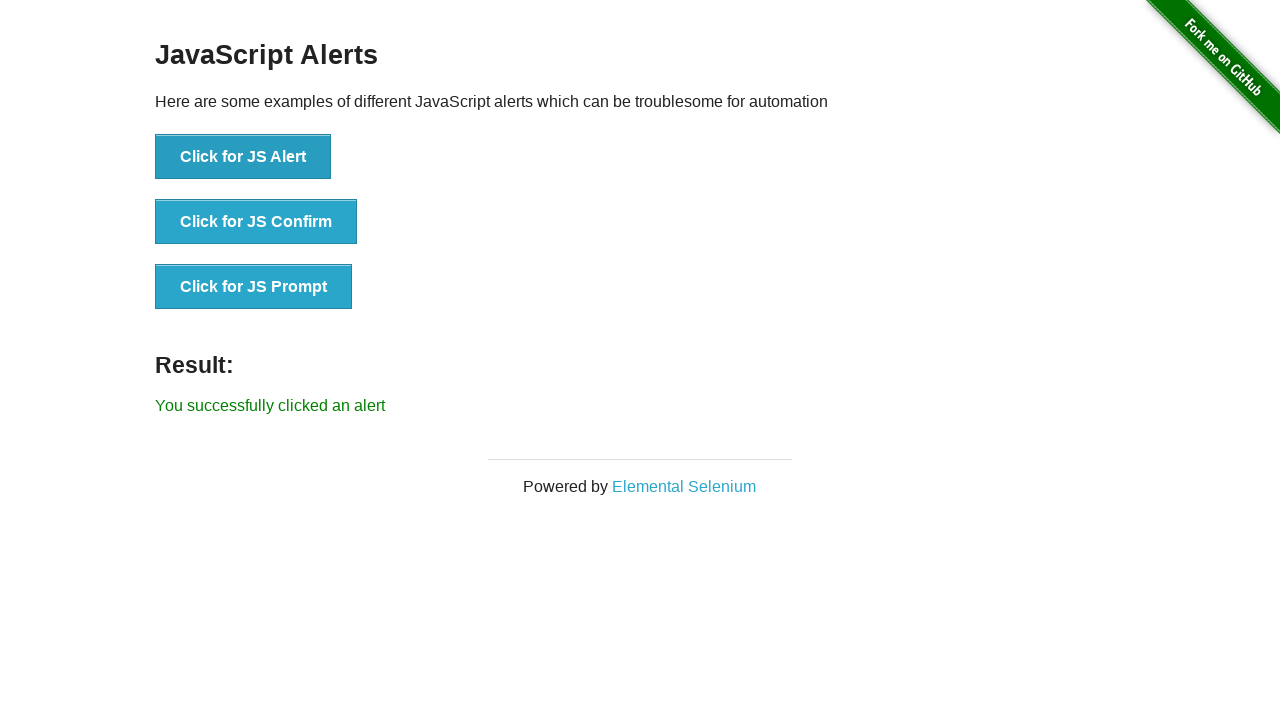

Set up dialog handler to accept alerts
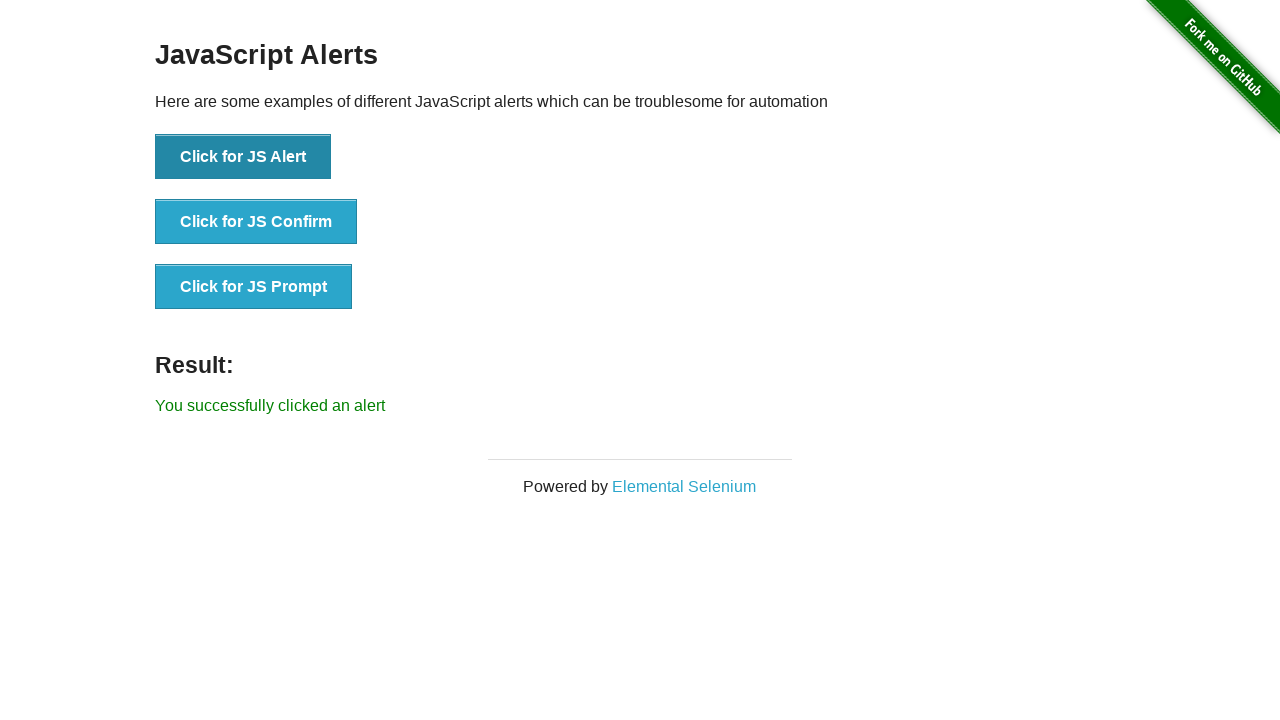

Verified success message 'You successfully clicked an alert' appeared
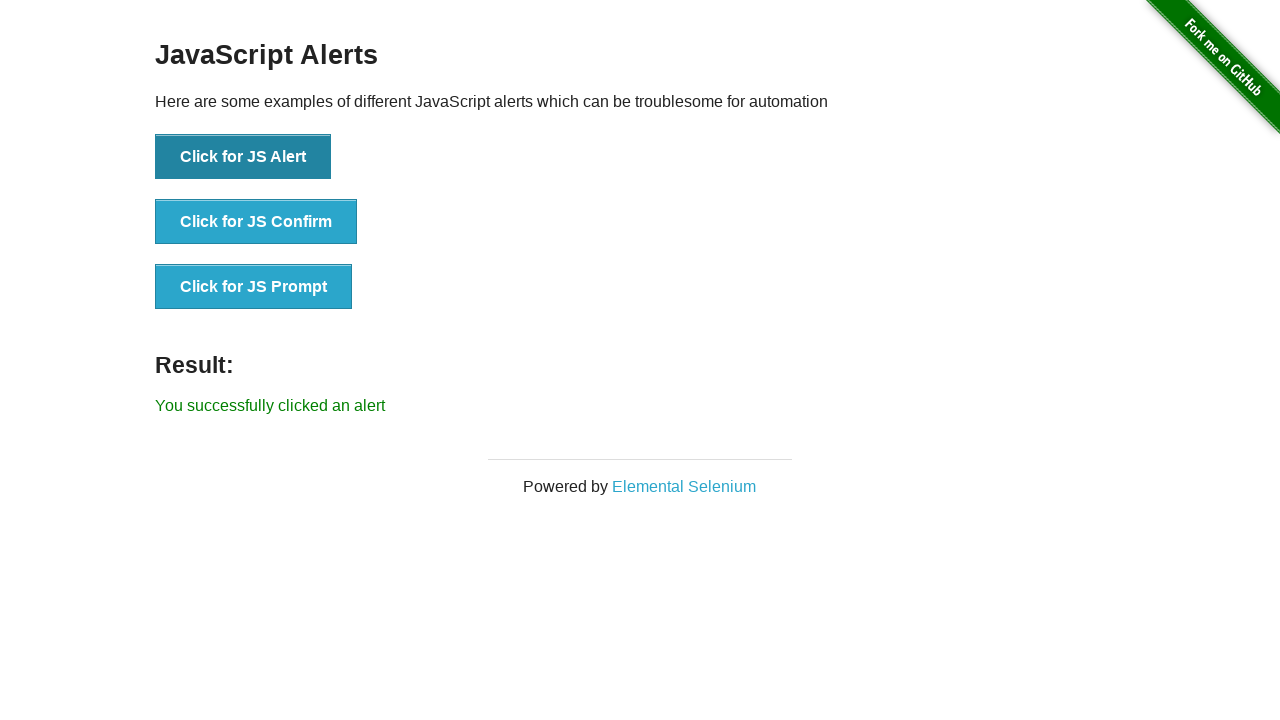

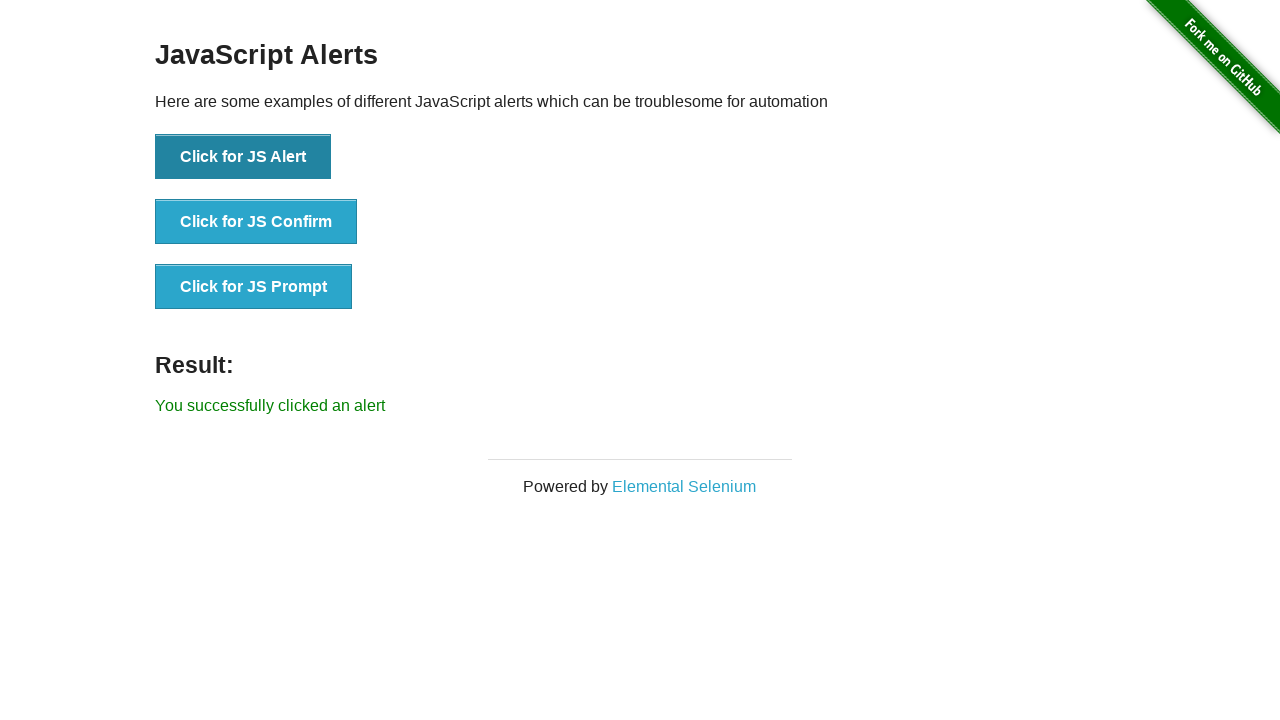